Tests browser window handling by clicking a button multiple times to open new windows, then iterating through all open windows and navigating each to a different URL.

Starting URL: https://demoqa.com/browser-windows

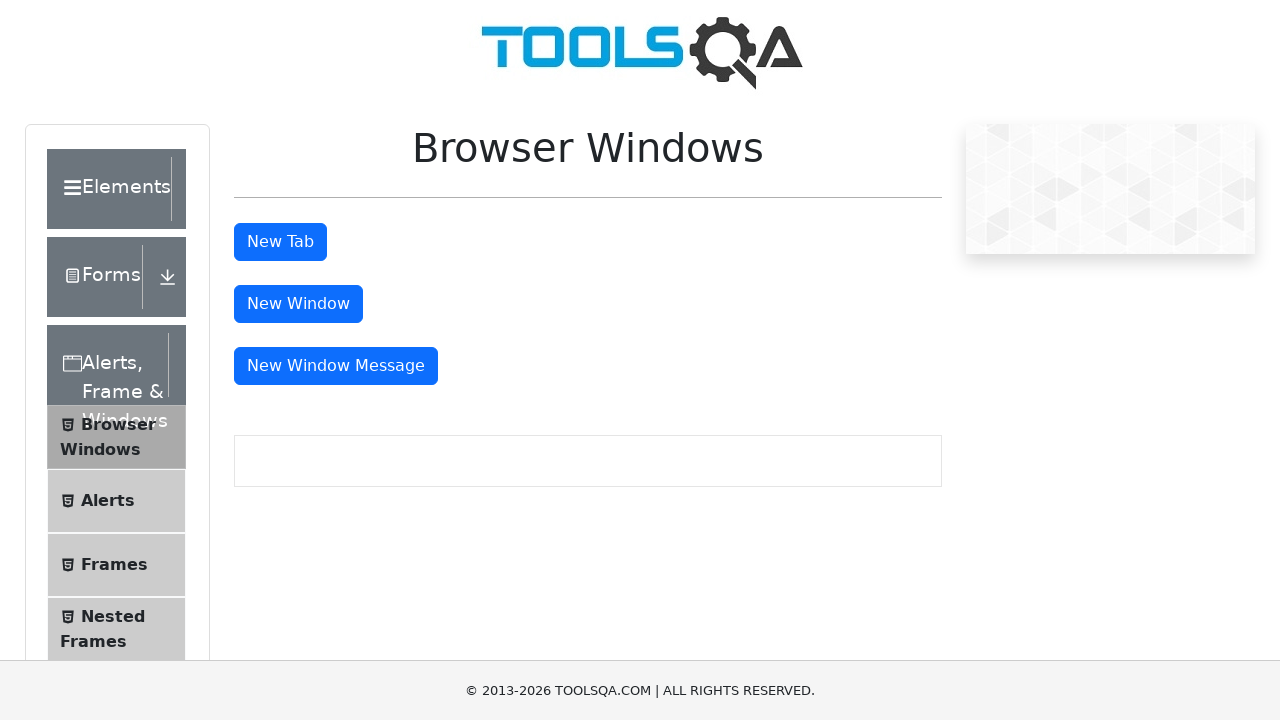

Clicked 'New Window' button (iteration 1/4) at (298, 304) on //div[@id='browserWindows']/div[2]/button
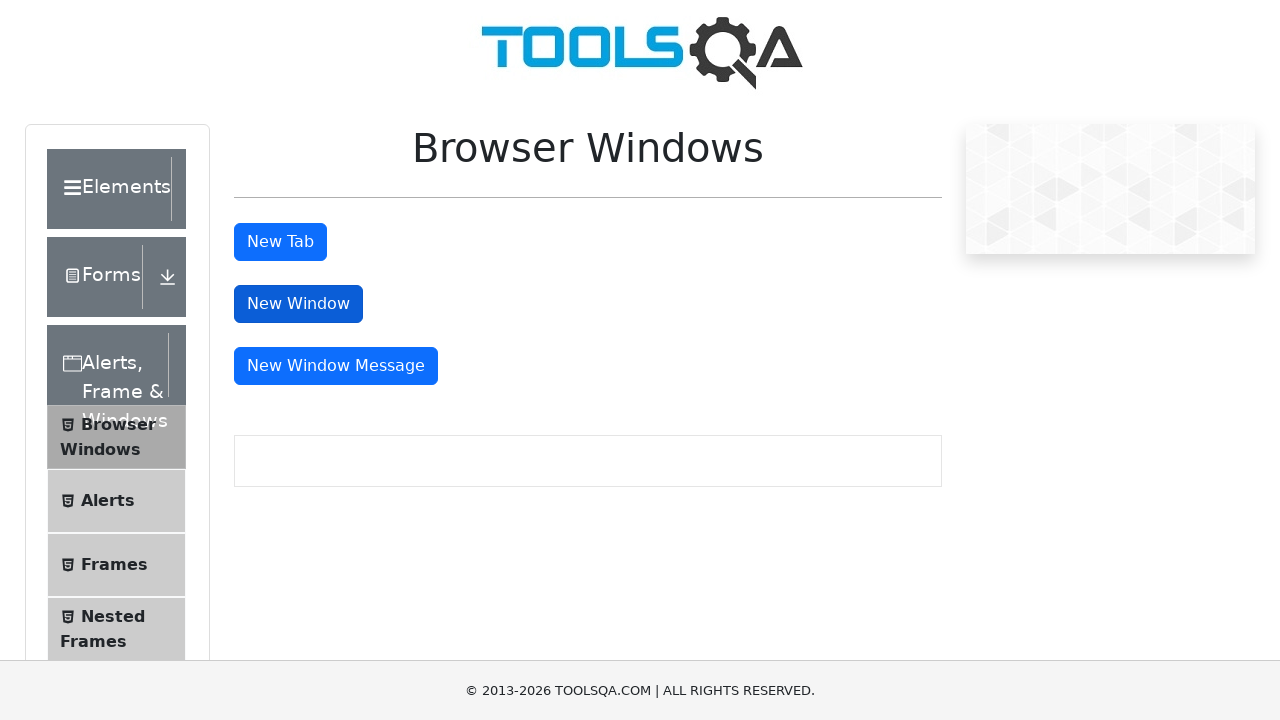

New window opened (iteration 1/4)
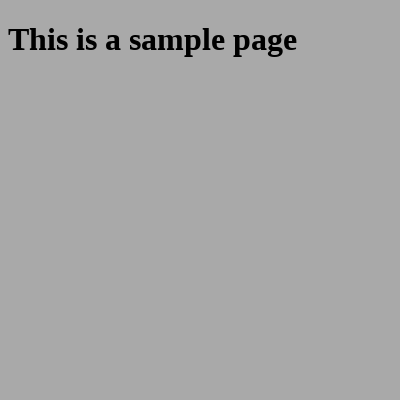

New window loaded (iteration 1/4)
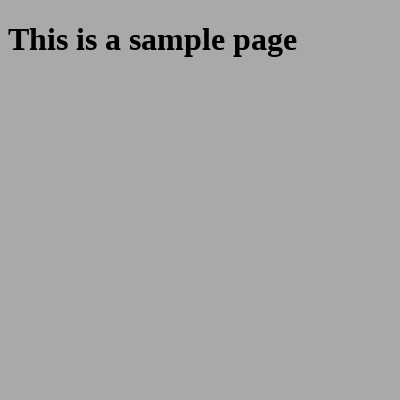

Clicked 'New Window' button (iteration 2/4) at (298, 304) on //div[@id='browserWindows']/div[2]/button
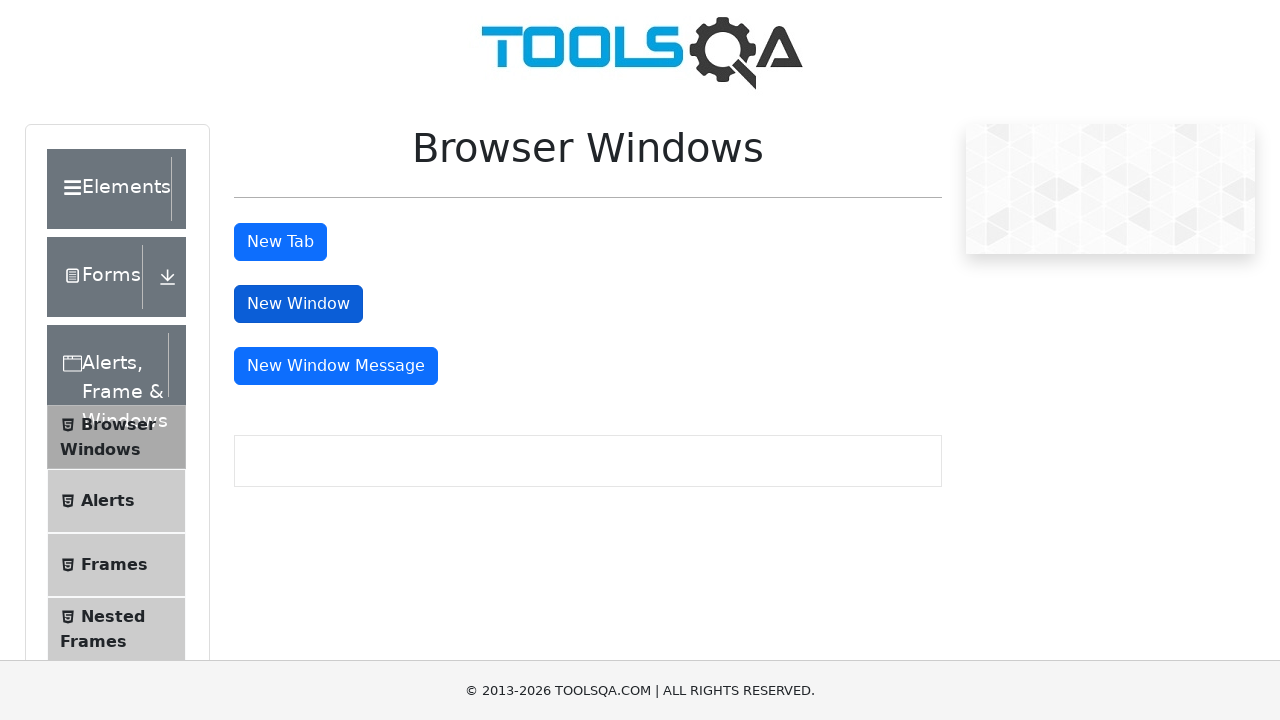

New window opened (iteration 2/4)
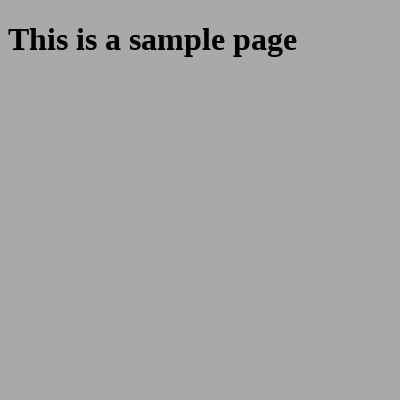

New window loaded (iteration 2/4)
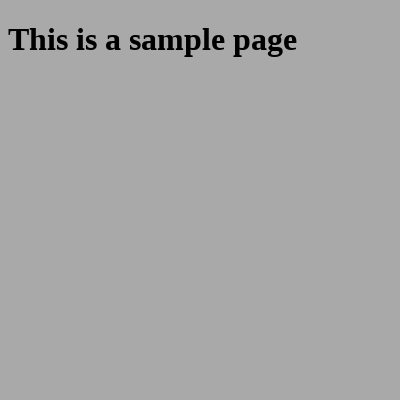

Clicked 'New Window' button (iteration 3/4) at (298, 304) on //div[@id='browserWindows']/div[2]/button
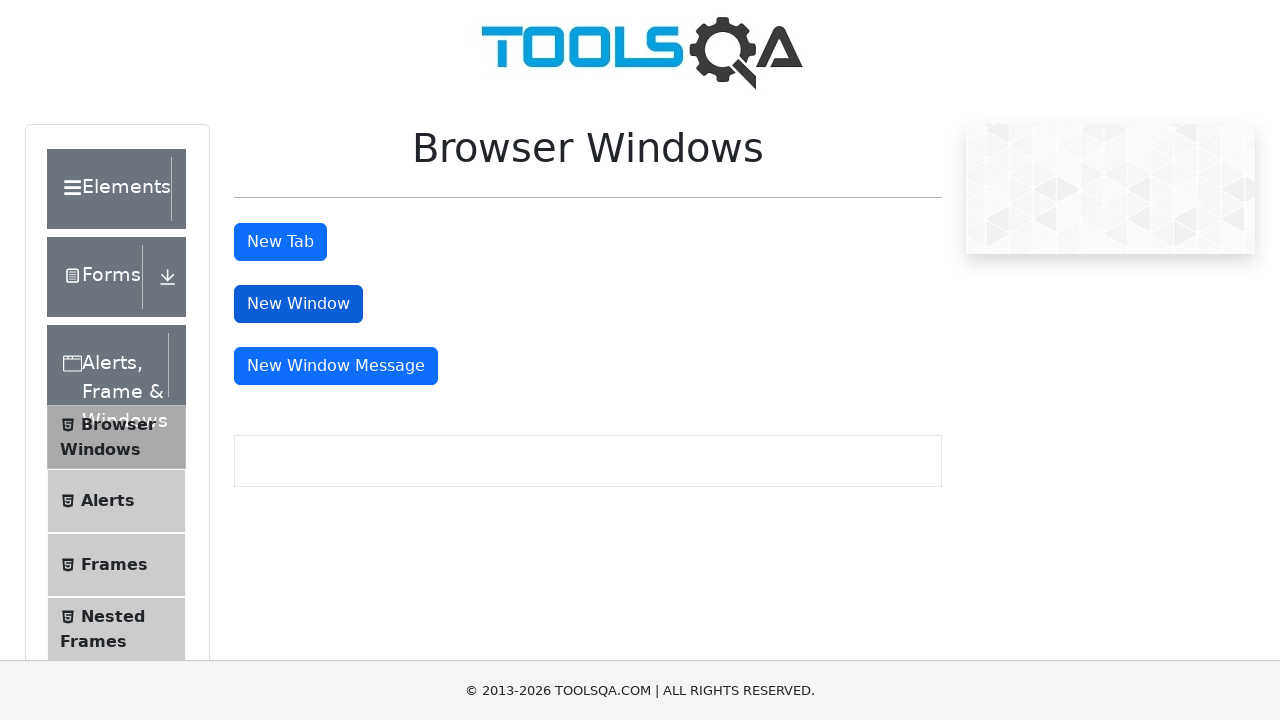

New window opened (iteration 3/4)
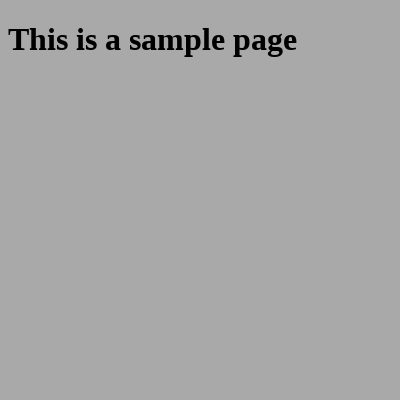

New window loaded (iteration 3/4)
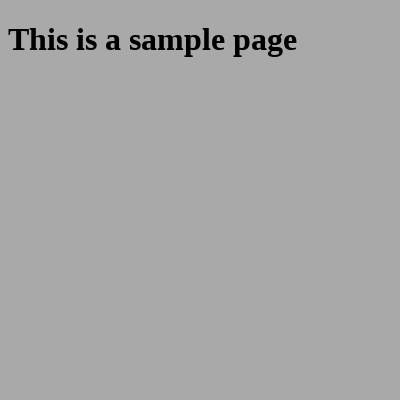

Clicked 'New Window' button (iteration 4/4) at (298, 304) on //div[@id='browserWindows']/div[2]/button
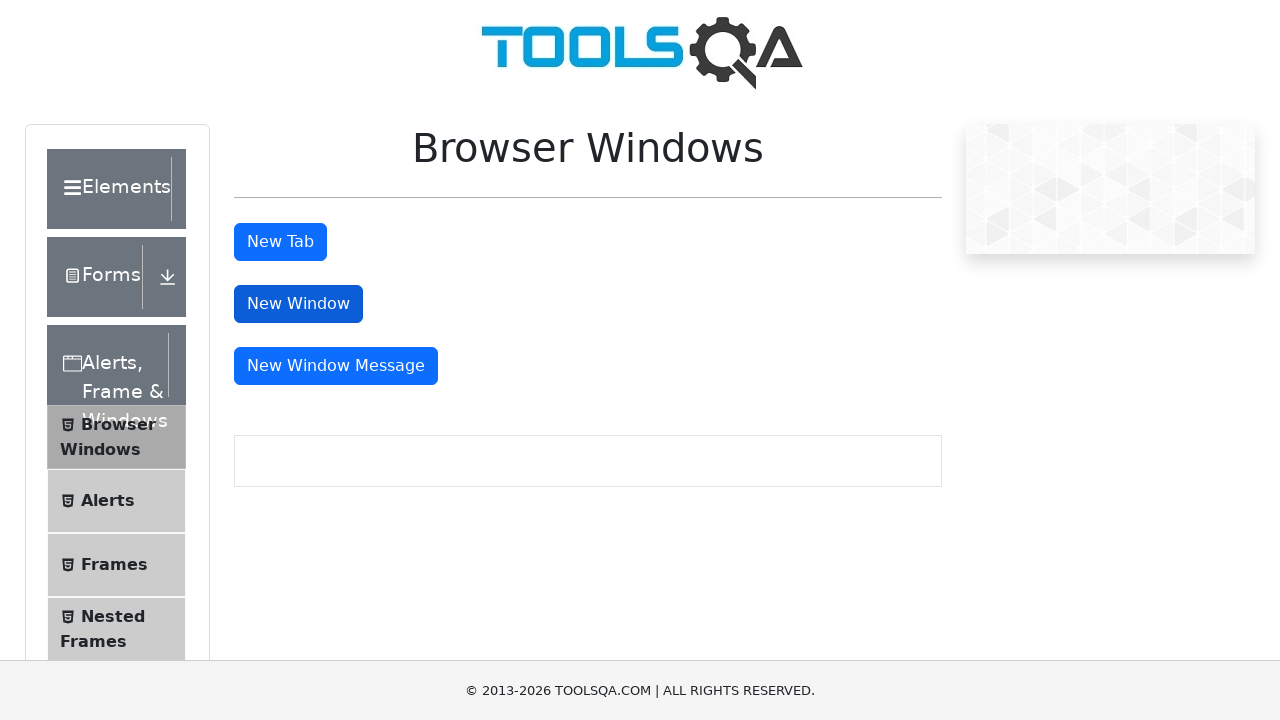

New window opened (iteration 4/4)
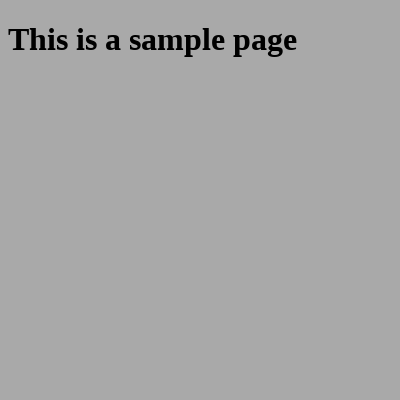

New window loaded (iteration 4/4)
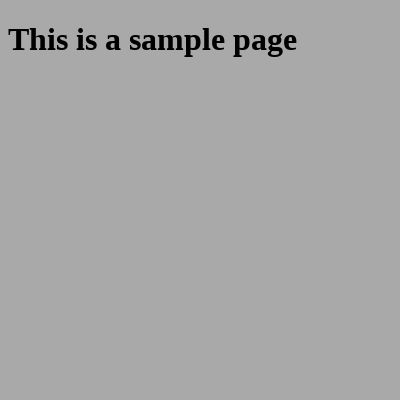

Retrieved all open pages/windows (5 total)
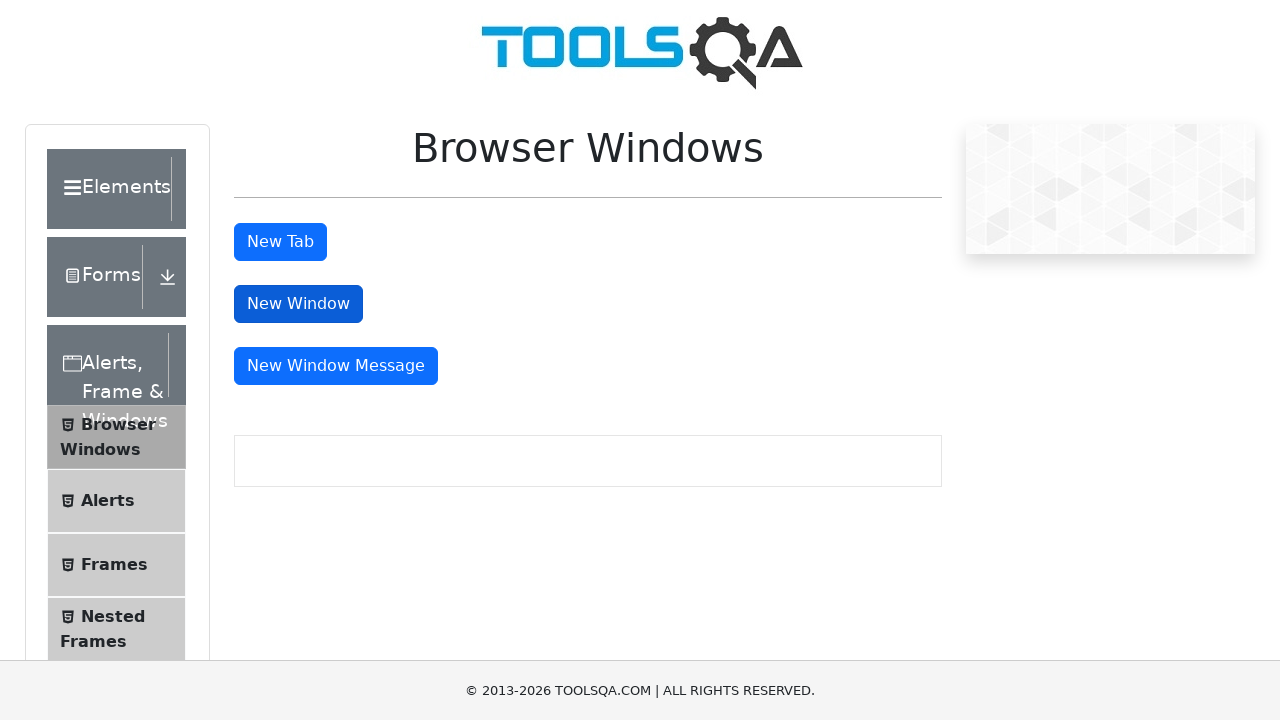

Navigated window to Gmail workspace
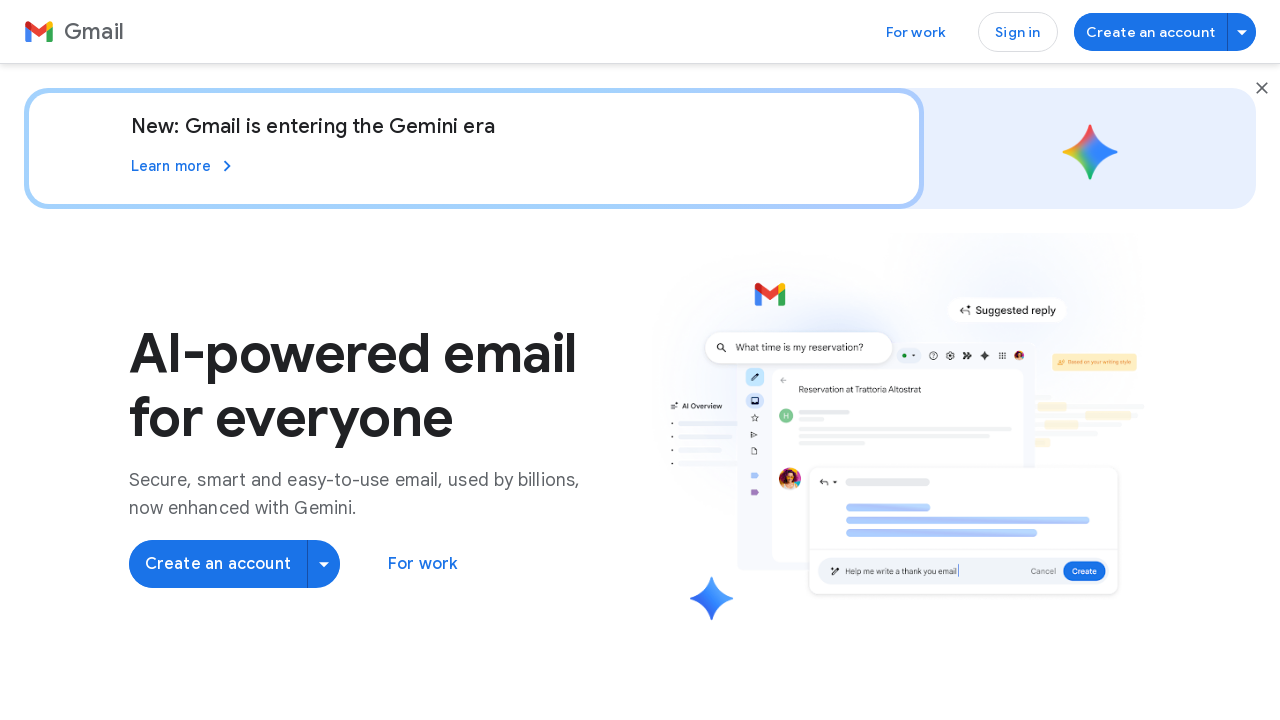

Gmail workspace page loaded
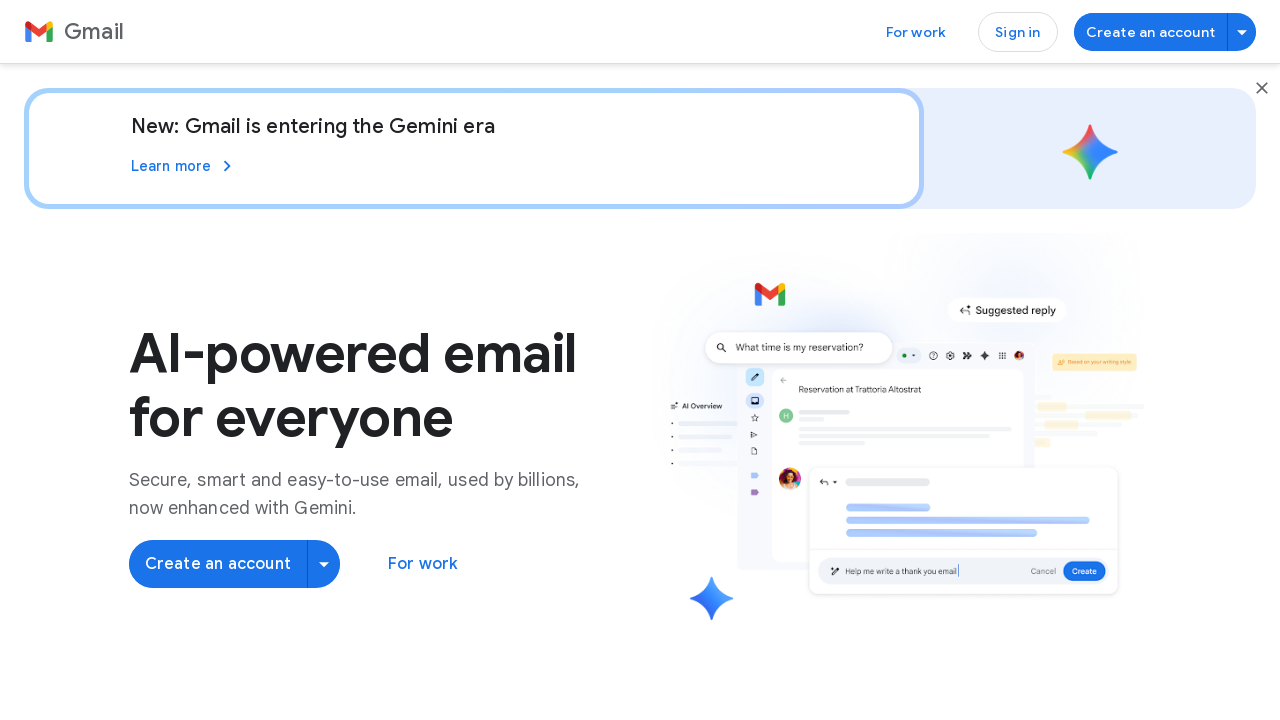

Navigated window to Gmail workspace
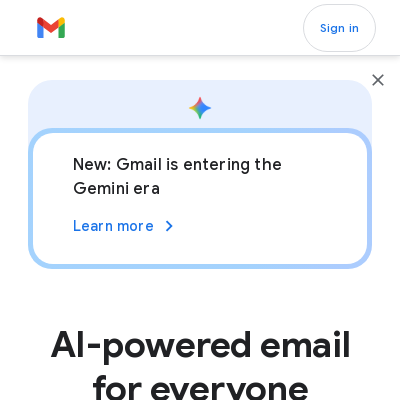

Gmail workspace page loaded
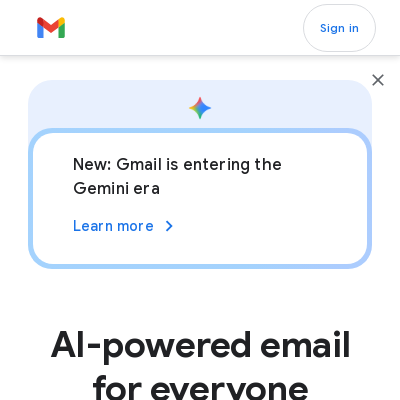

Navigated window to Gmail workspace
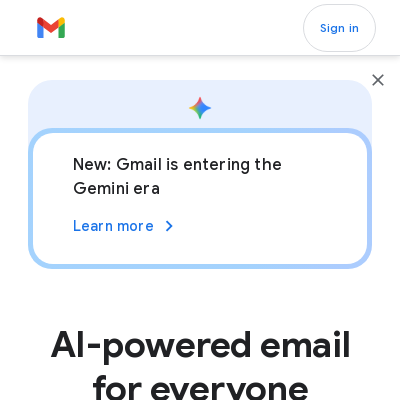

Gmail workspace page loaded
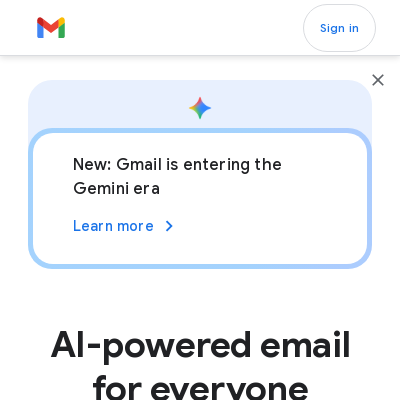

Navigated window to Gmail workspace
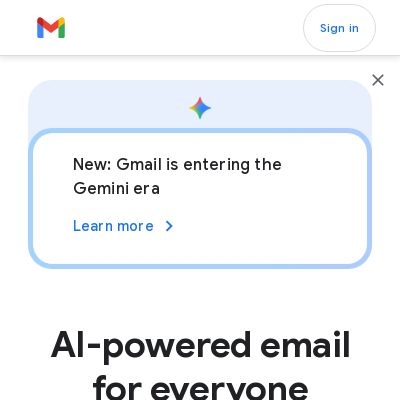

Gmail workspace page loaded
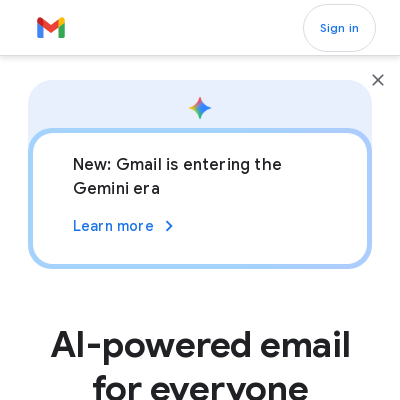

Navigated window to Gmail workspace
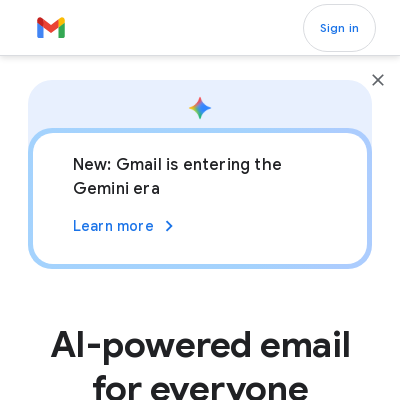

Gmail workspace page loaded
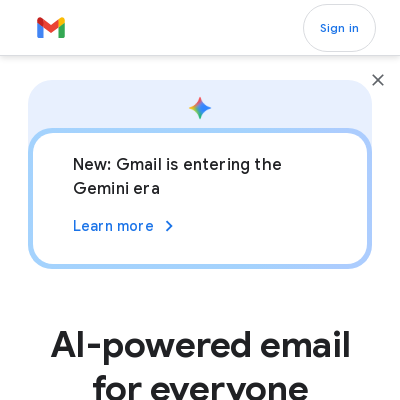

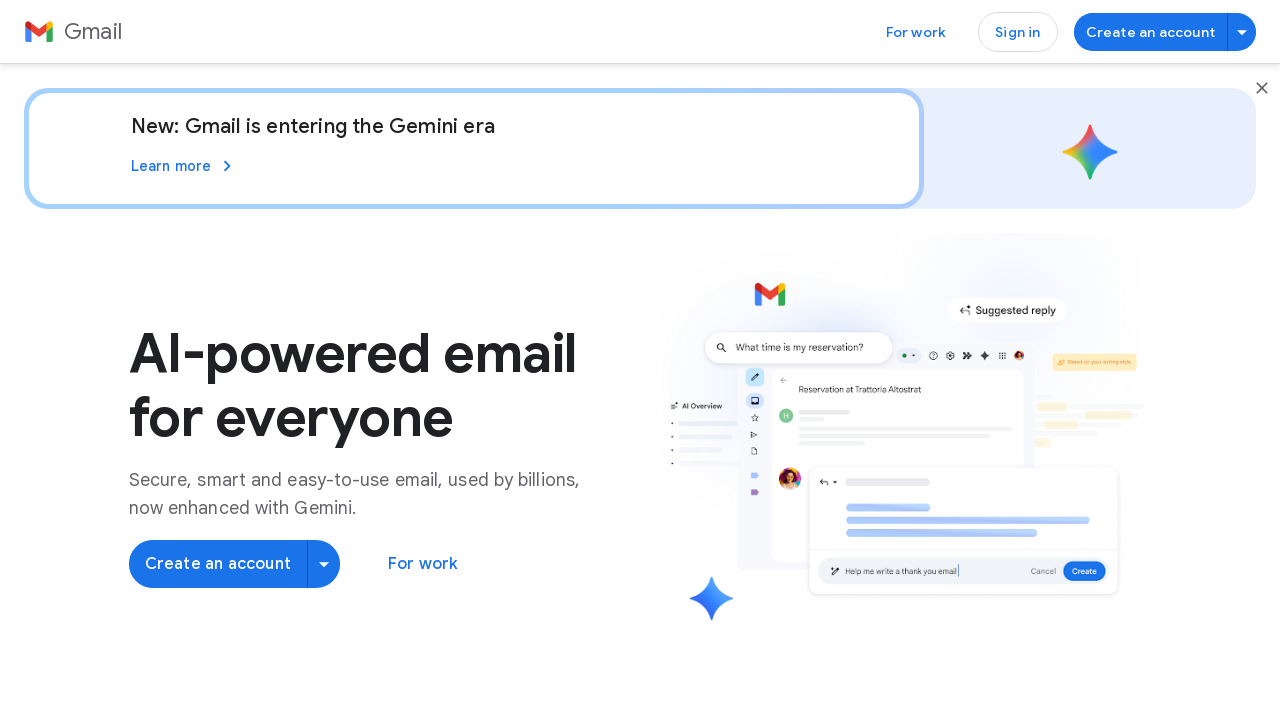